Tests registration form validation by entering password with less than 6 characters and verifying password length error

Starting URL: https://alada.vn/tai-khoan/dang-ky.html

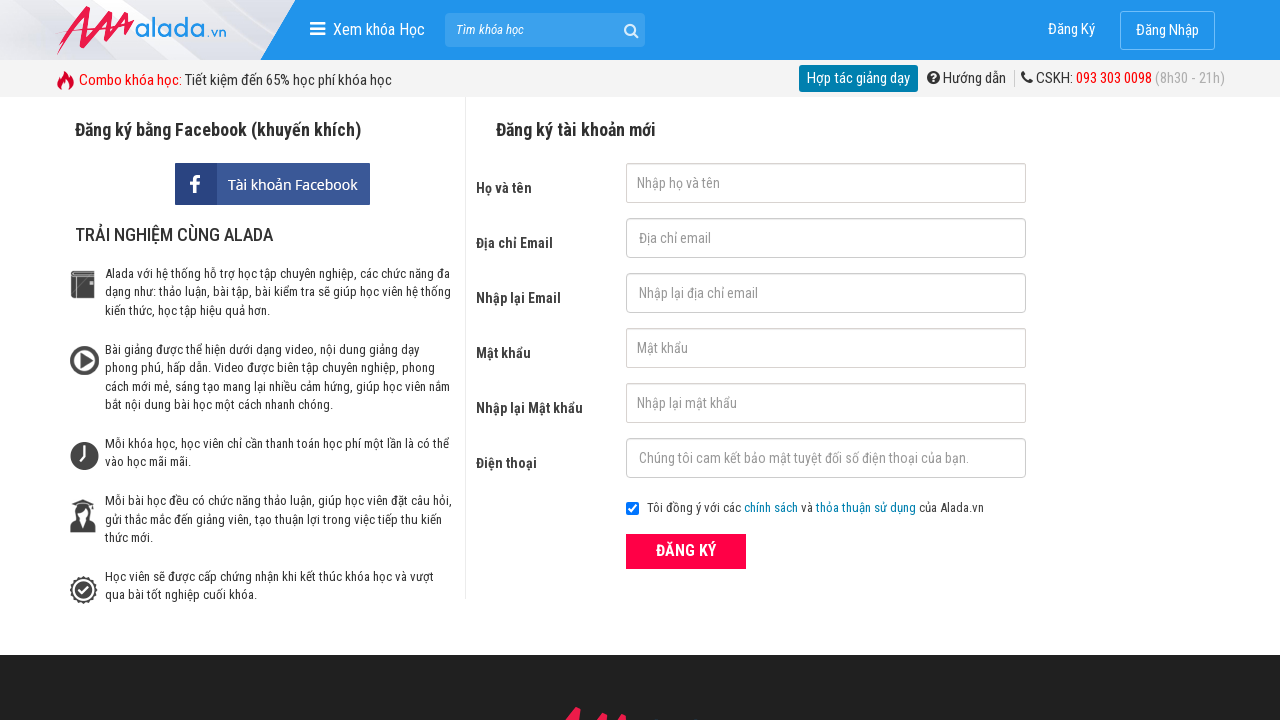

Filled first name field with 'tauday' on #txtFirstname
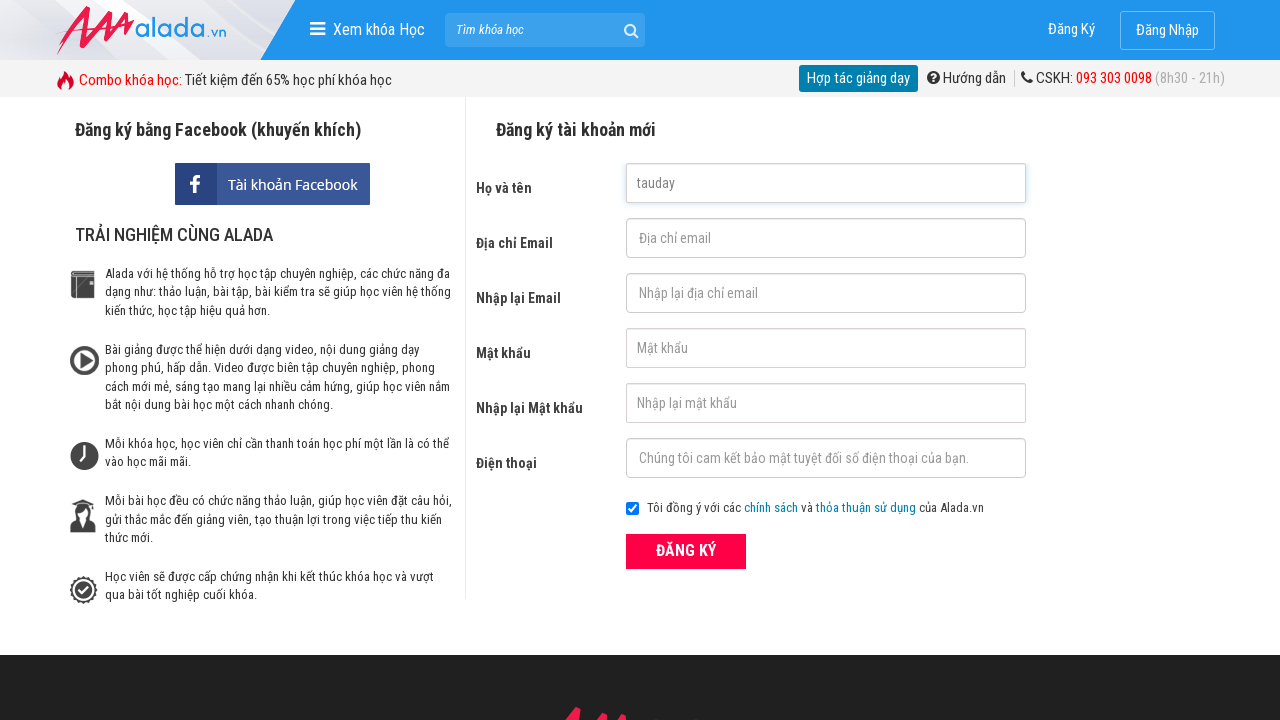

Filled email field with 'shortpwd@gmail.com' on #txtEmail
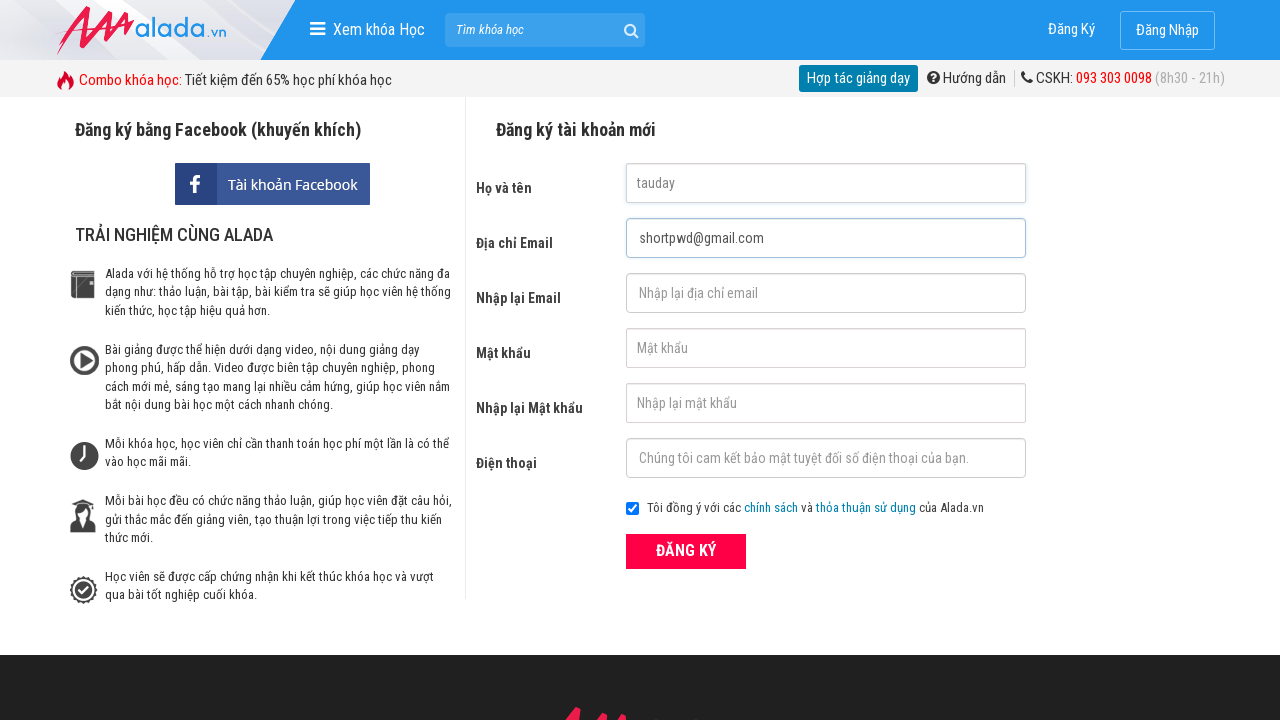

Filled confirm email field with 'shortpwd@gmail.com' on #txtCEmail
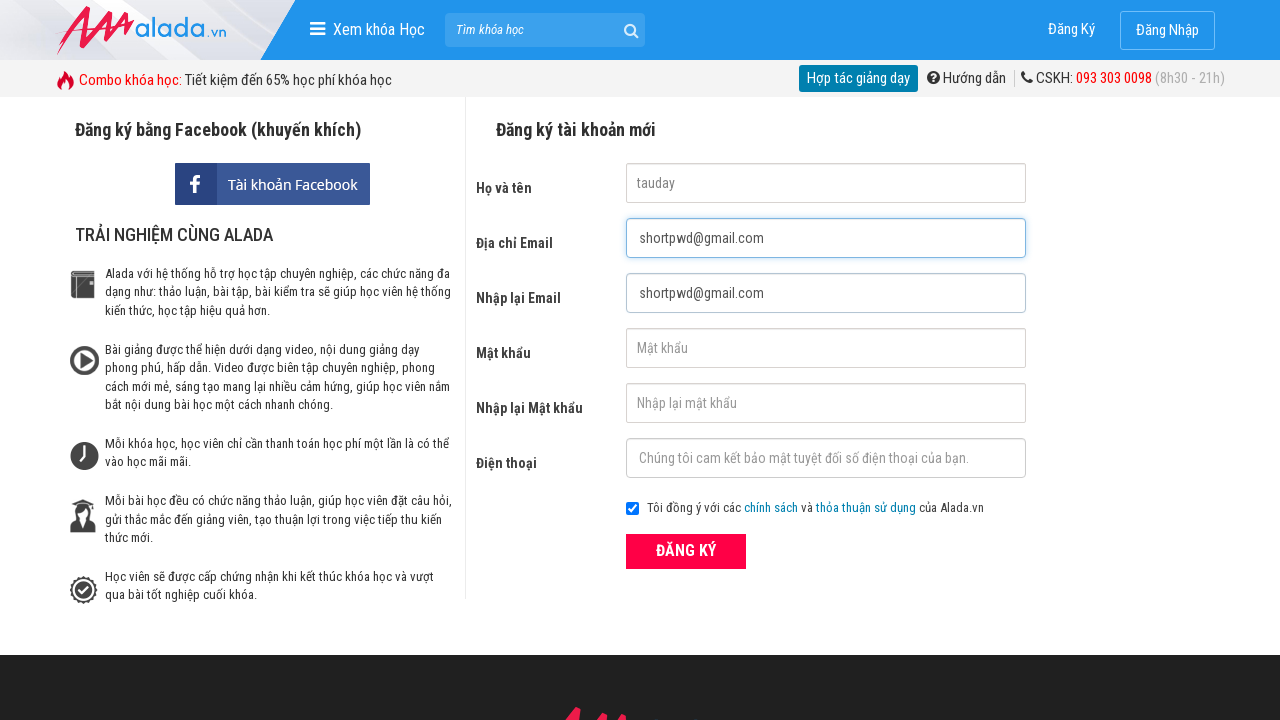

Filled password field with '123' (less than 6 characters) on #txtPassword
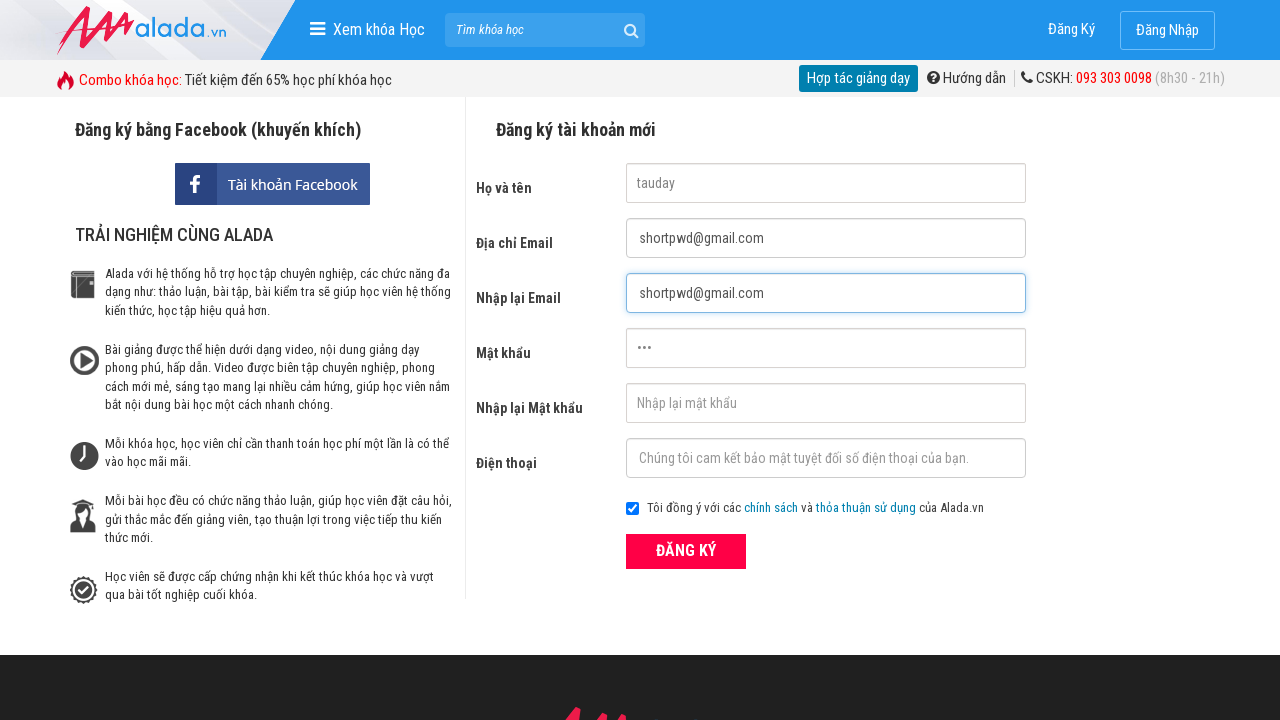

Filled confirm password field with '123' on #txtCPassword
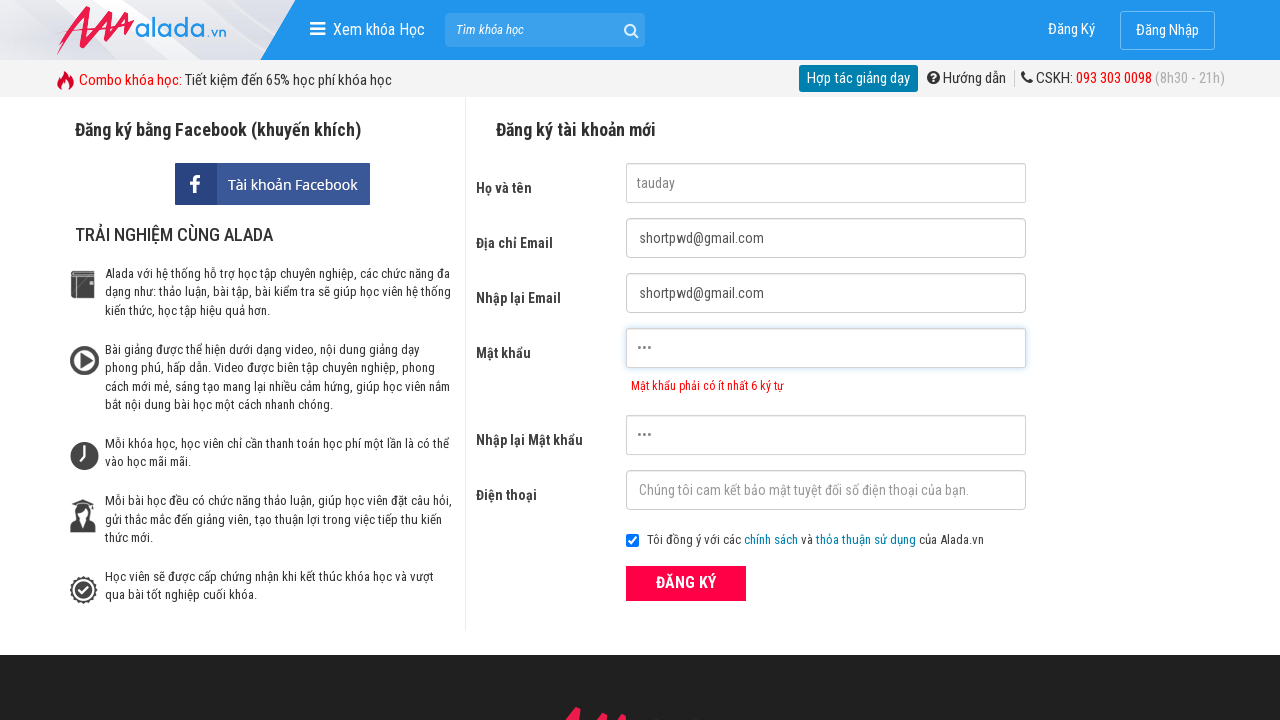

Filled phone field with '0388870792' on #txtPhone
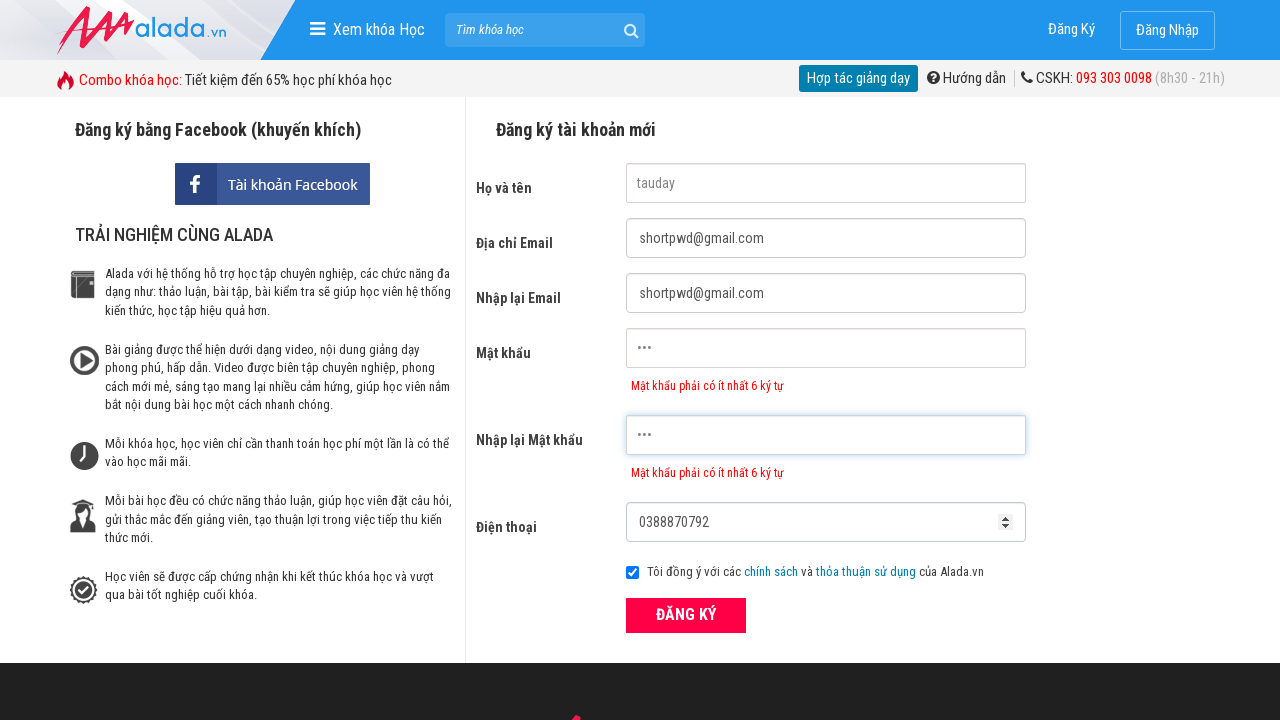

Clicked registration button to submit form at (686, 615) on xpath=//form[@id='frmLogin']//button[text()='ĐĂNG KÝ']
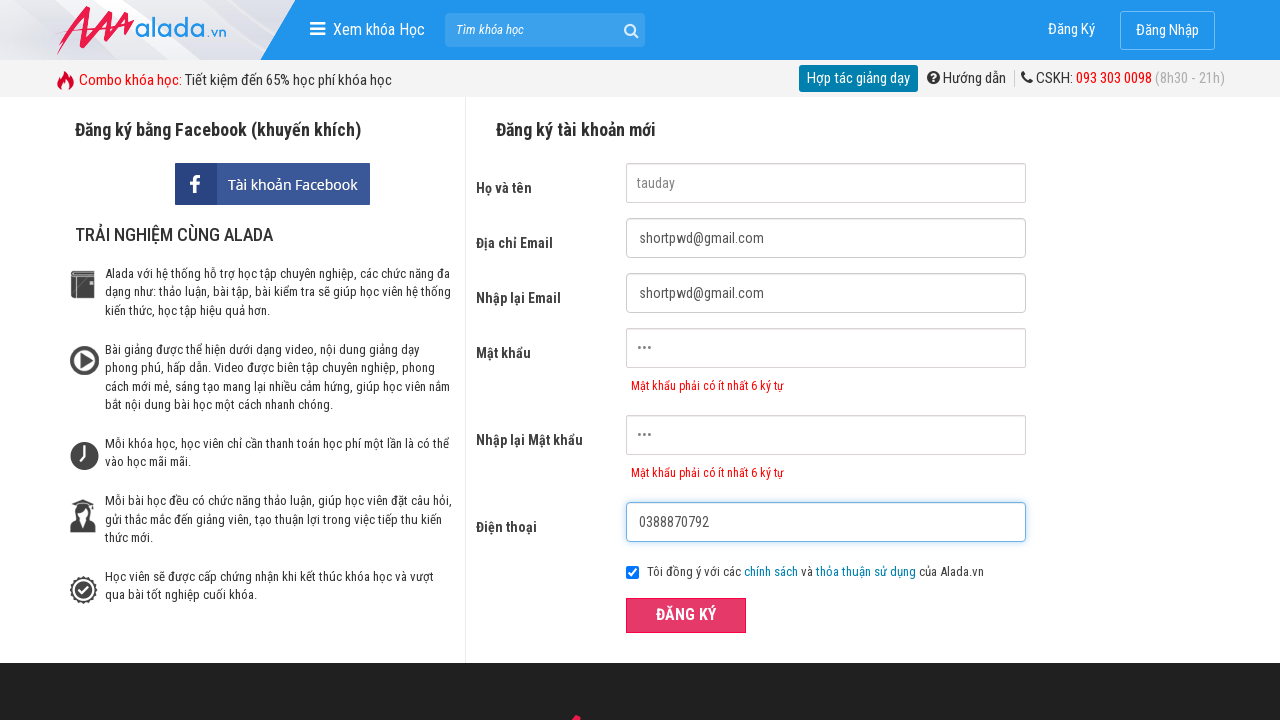

Password length error message appeared, validating short password rejection
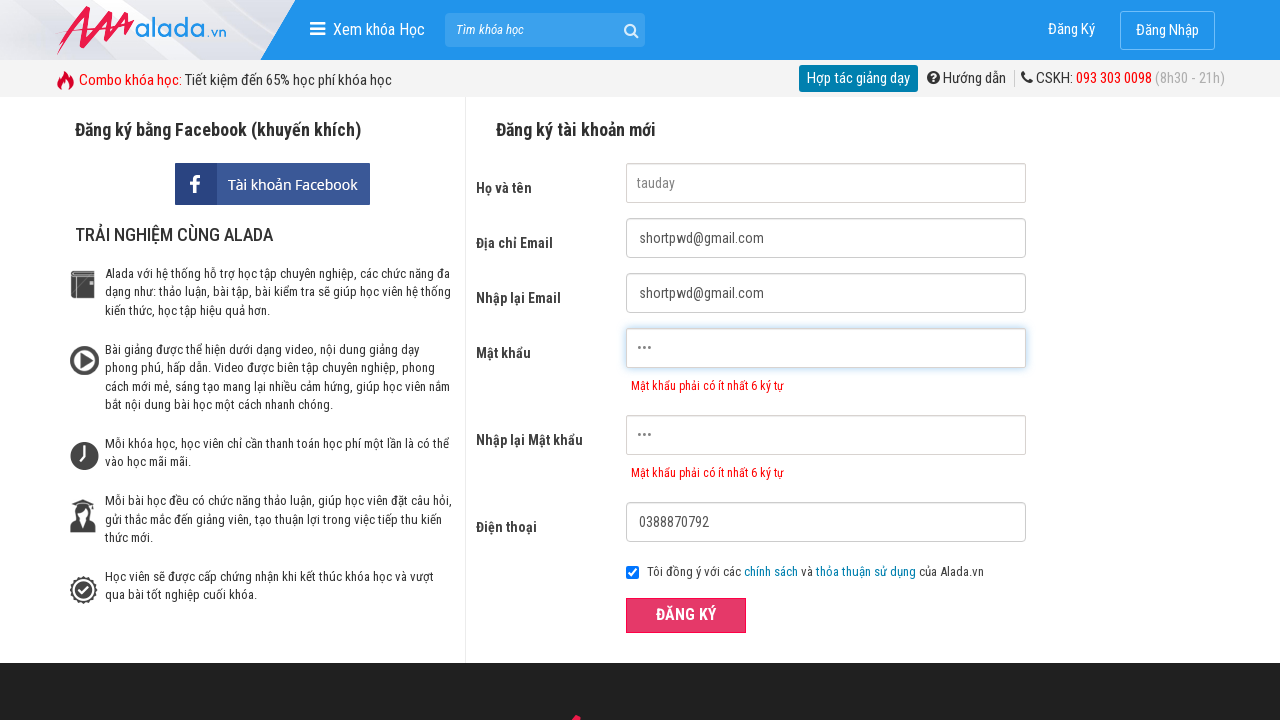

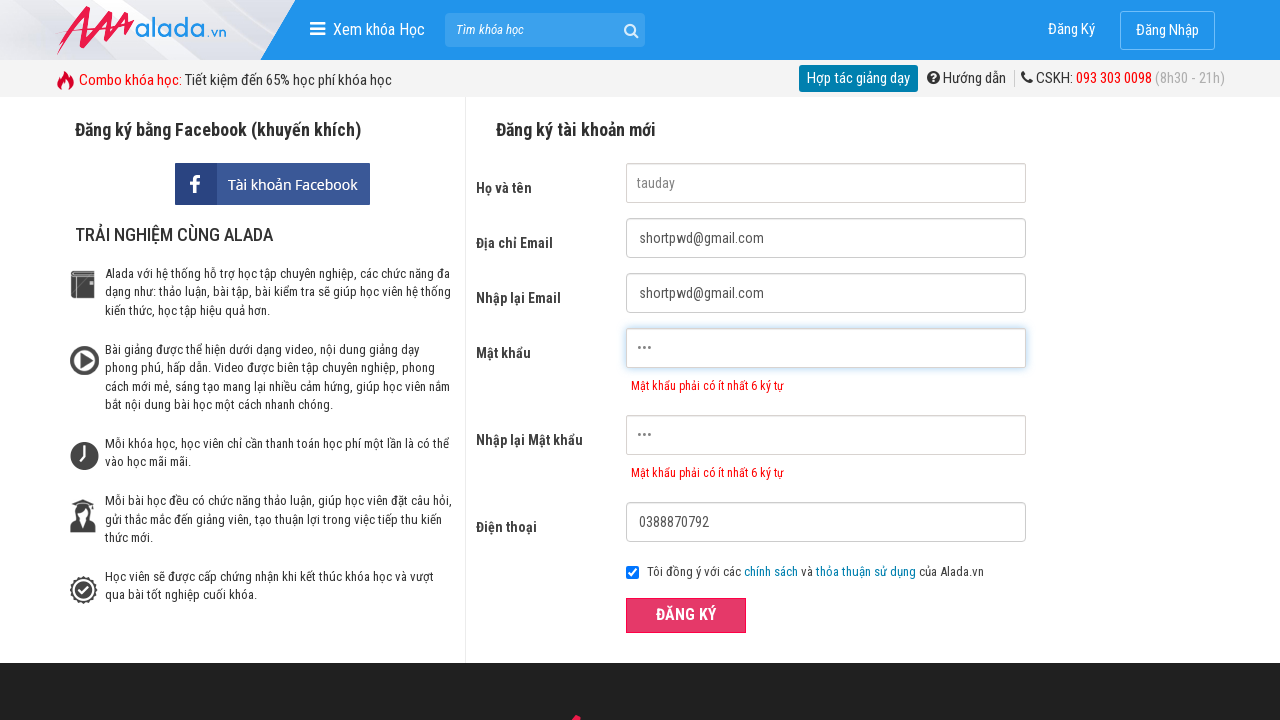